Tests flight booking workflow on BlazeDemo by searching for flights, selecting the cheapest option, and completing the purchase form

Starting URL: https://blazedemo.com/

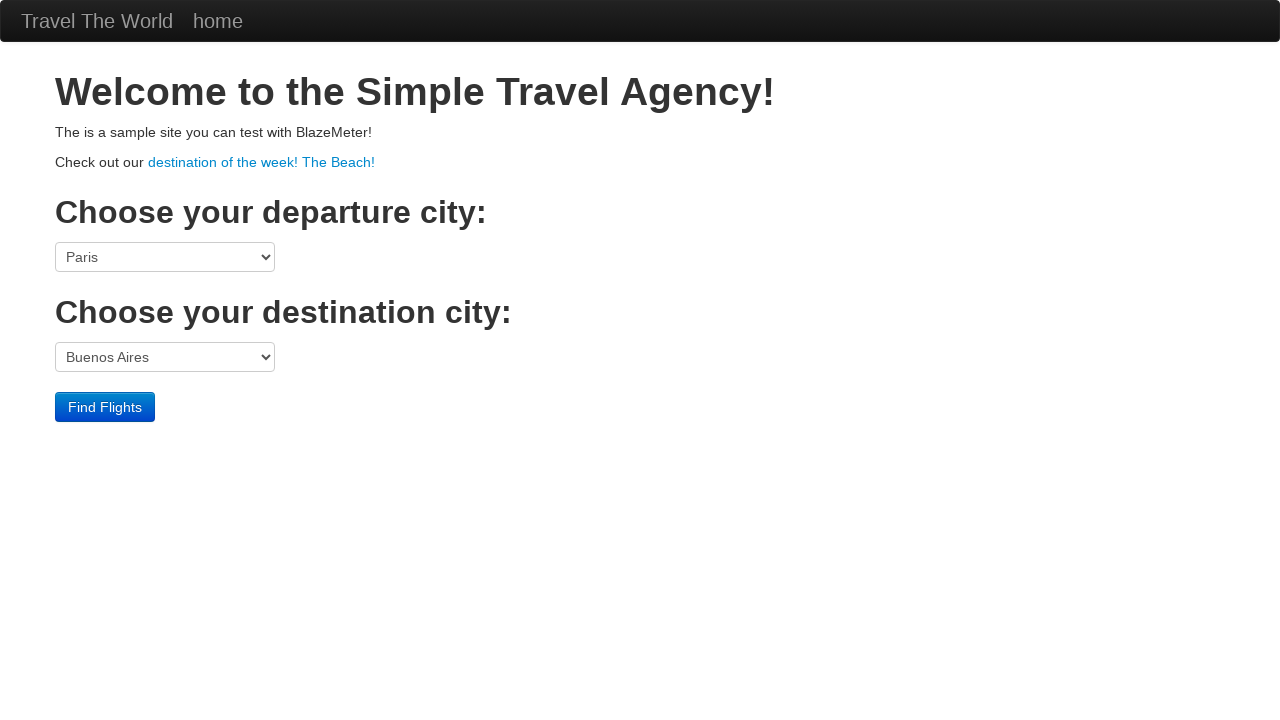

Selected Boston as departure city on select[name='fromPort']
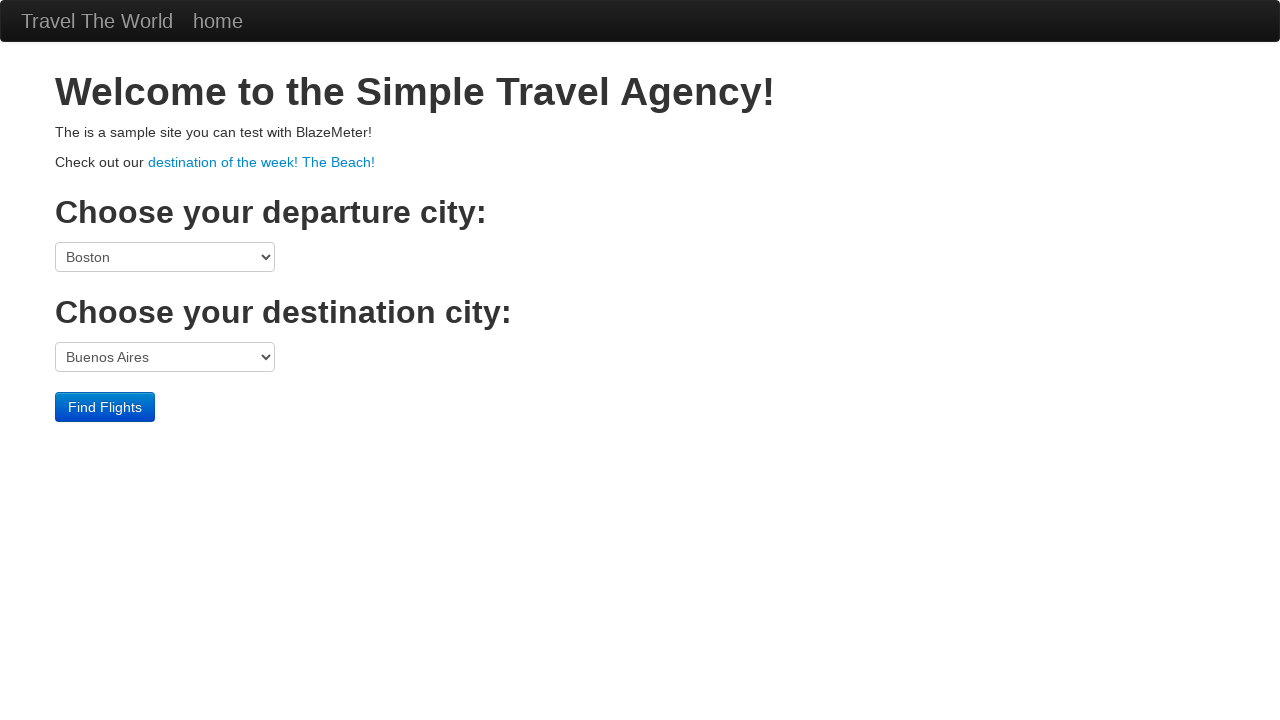

Selected Dublin as destination city on select[name='toPort']
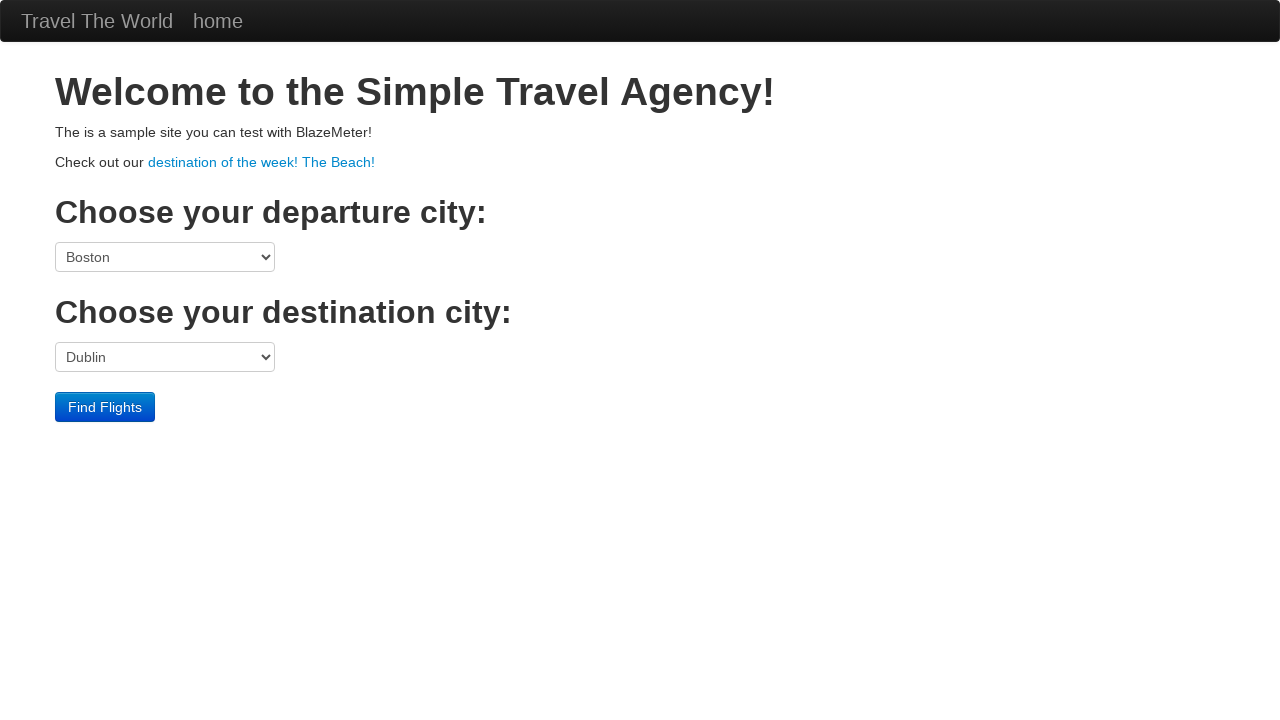

Clicked Find Flights button to search for flights at (105, 407) on input[value='Find Flights']
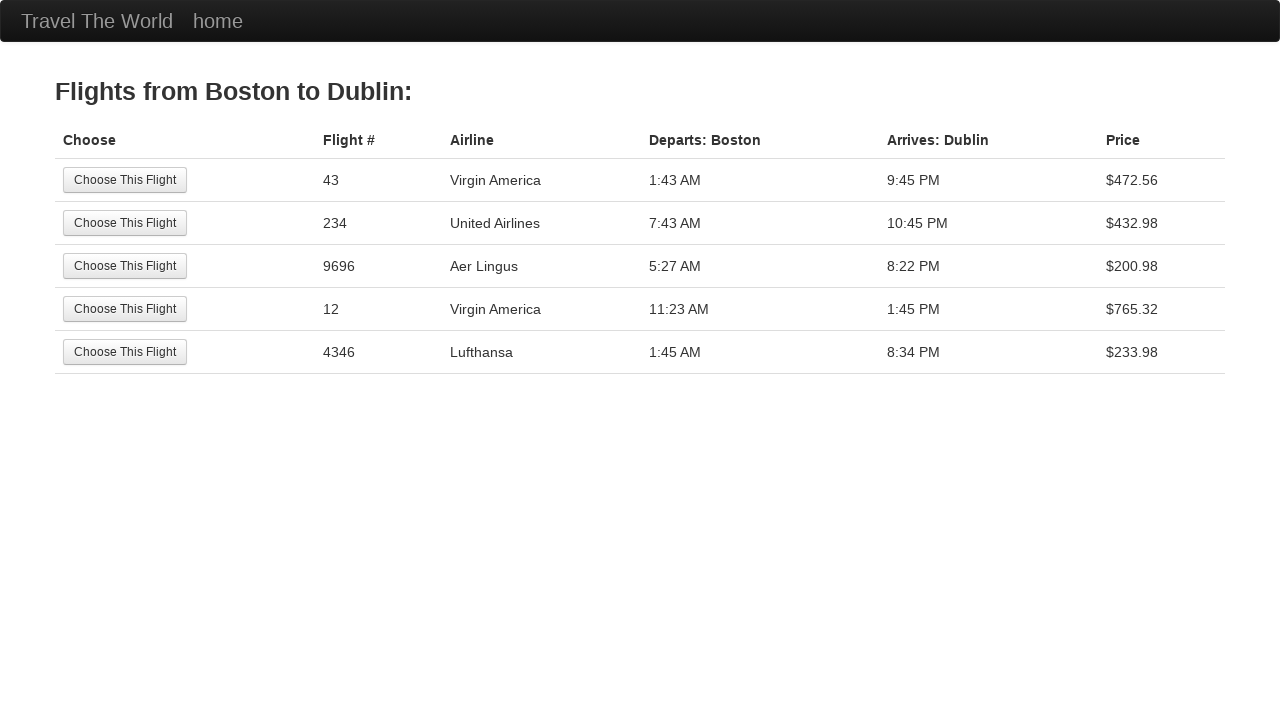

Located all flight price elements
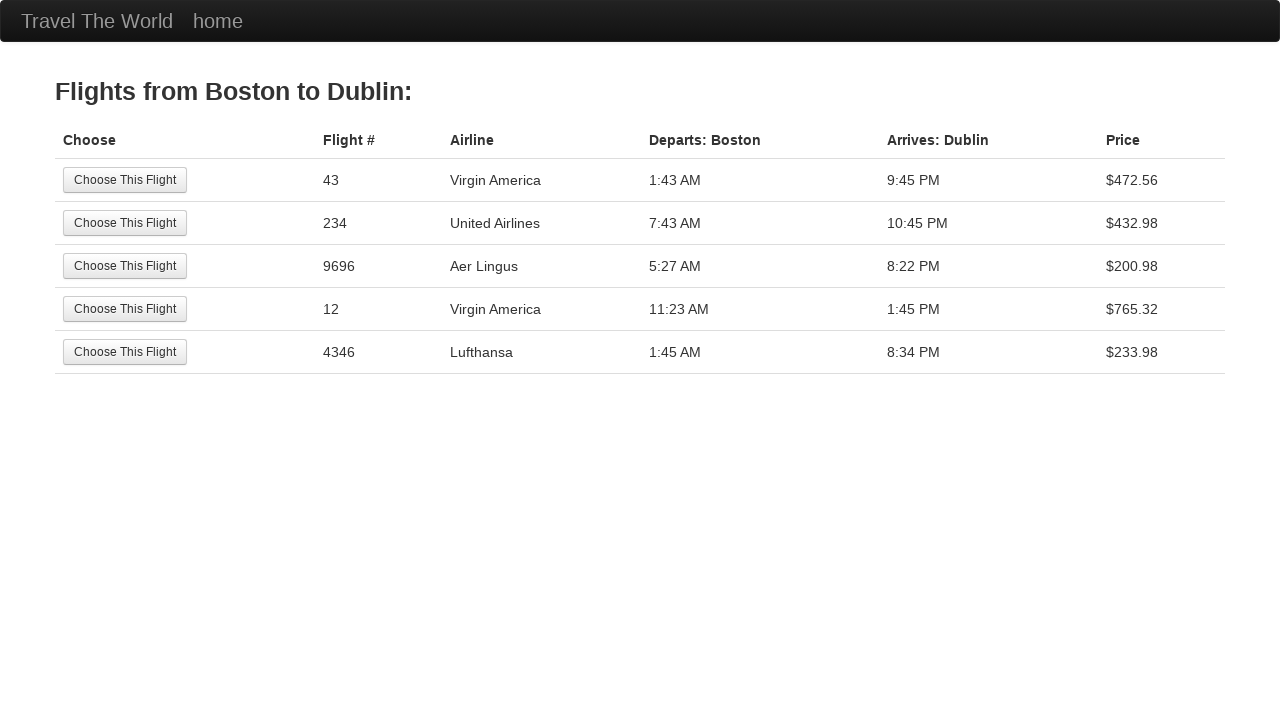

Extracted and sorted flight prices, lowest price identified: 10:45 PM
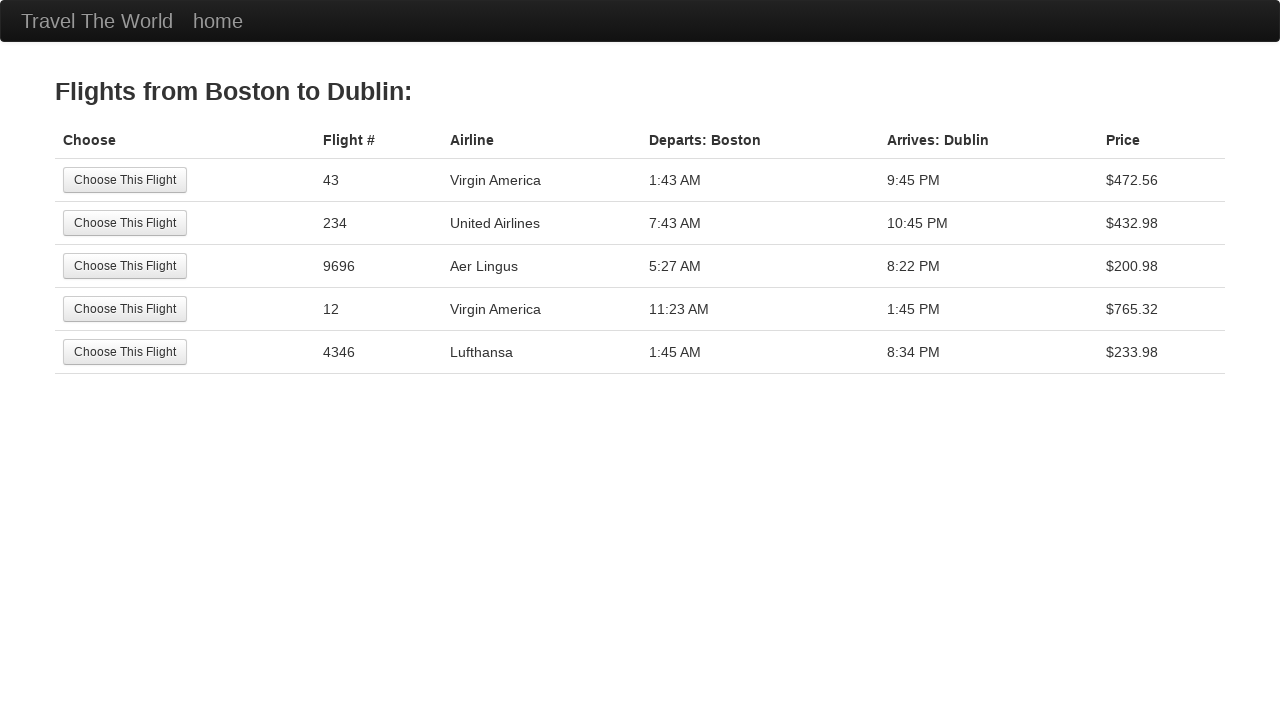

Selected cheapest flight with price 10:45 PM at (125, 223) on tbody tr:nth-child(2) input[type='submit']
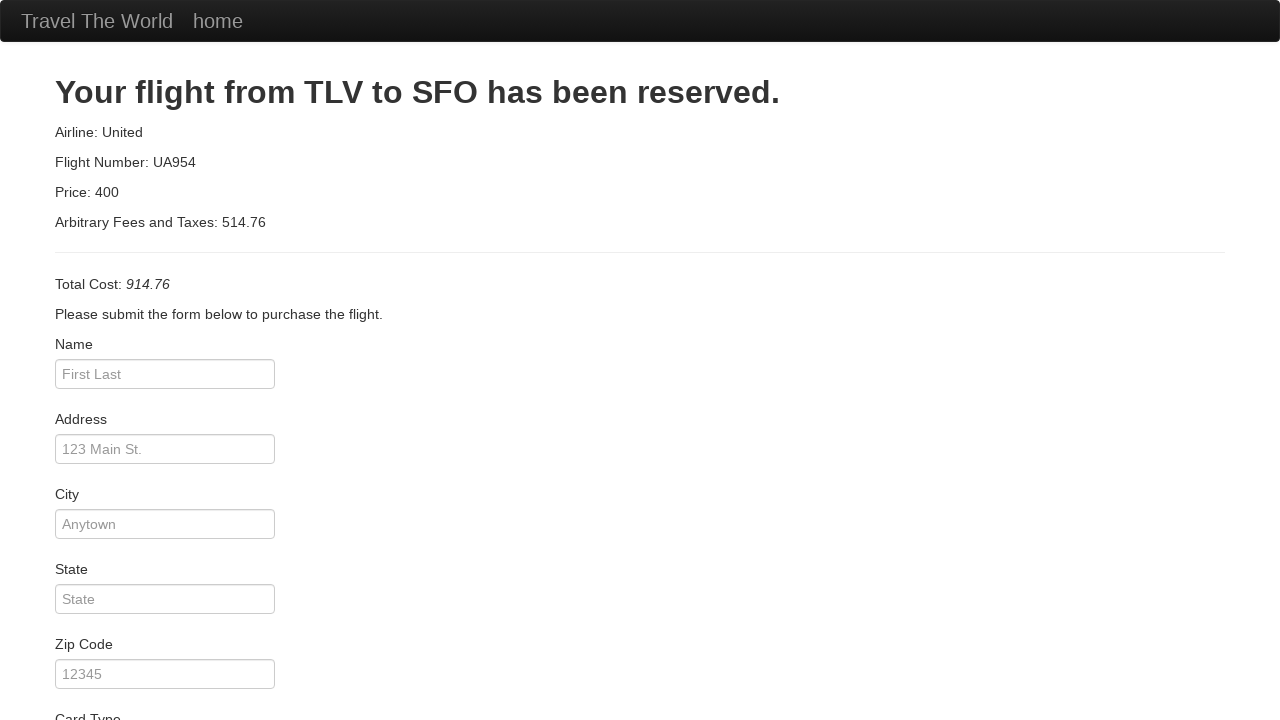

Entered passenger name: Jason Momoa on input#inputName
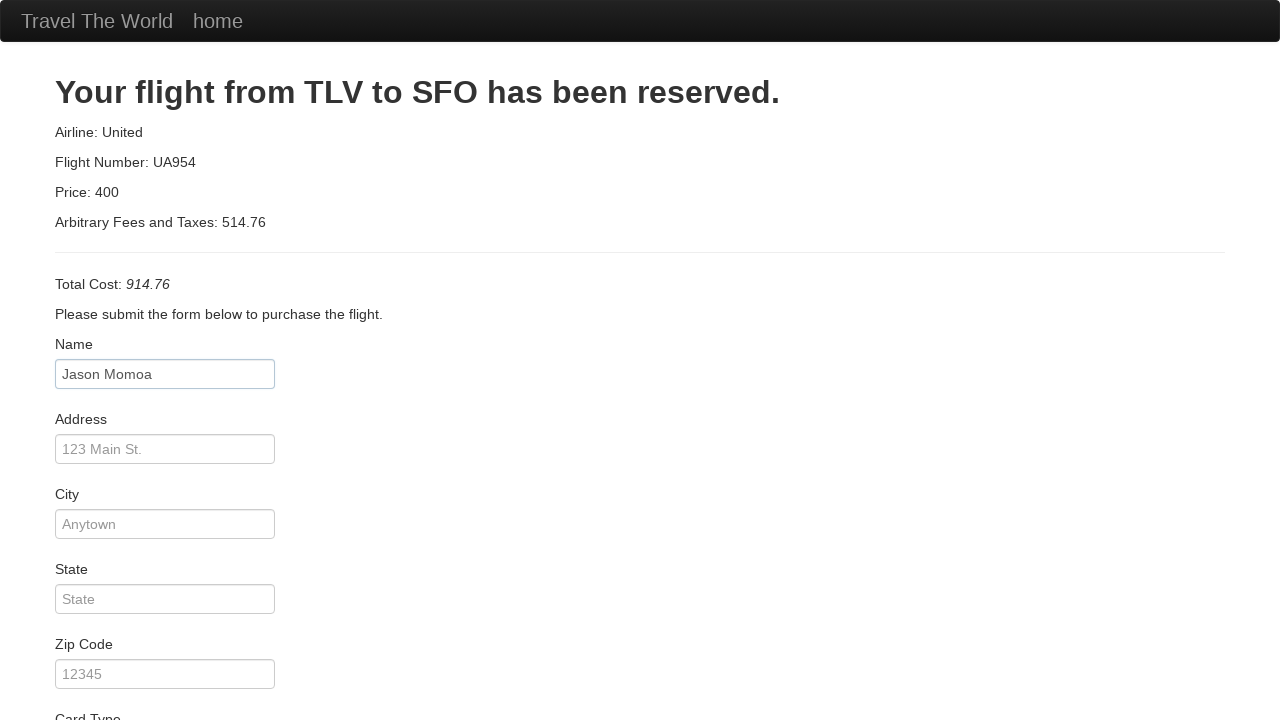

Entered address: 1 jason beach on input#address
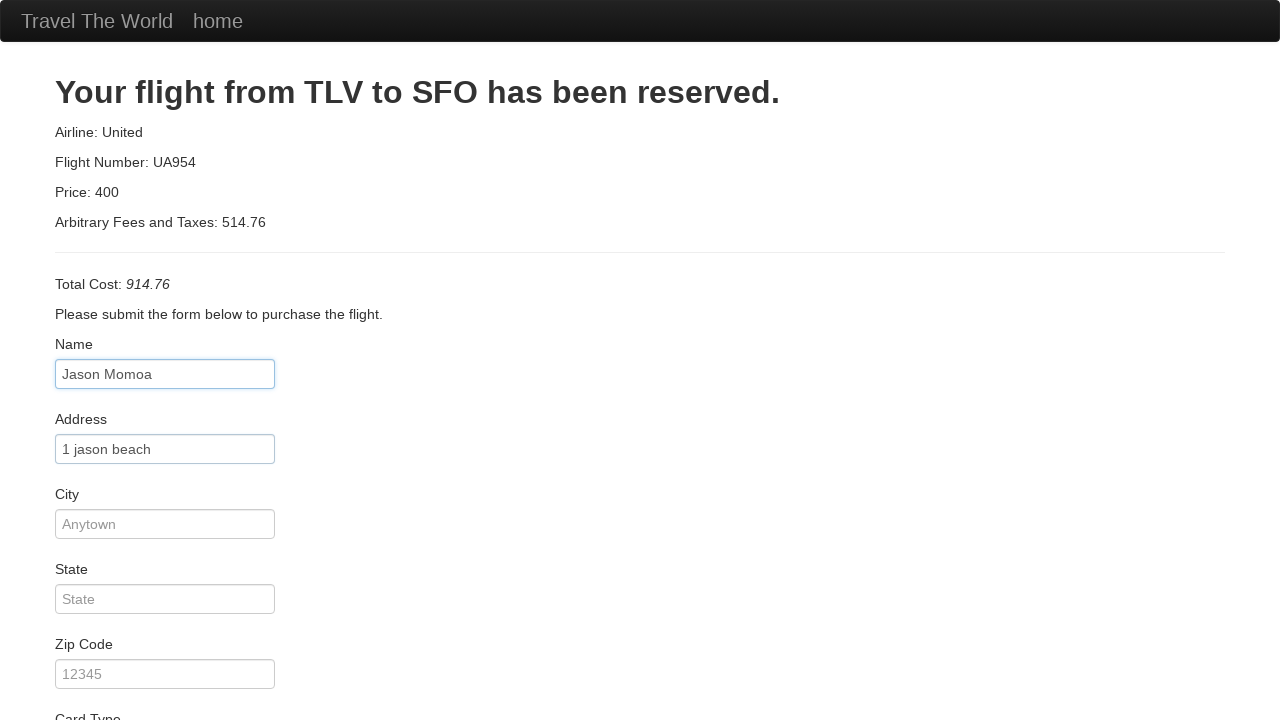

Entered city: Florida on input#city
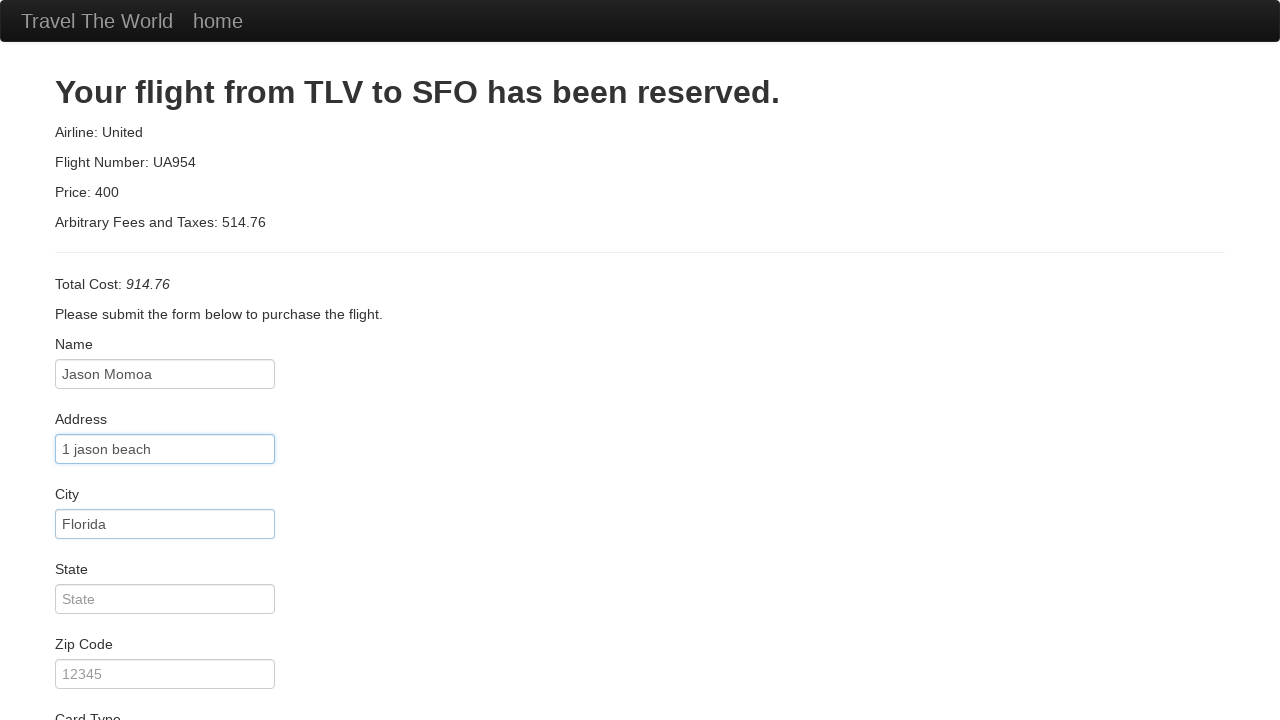

Entered state: California on input#state
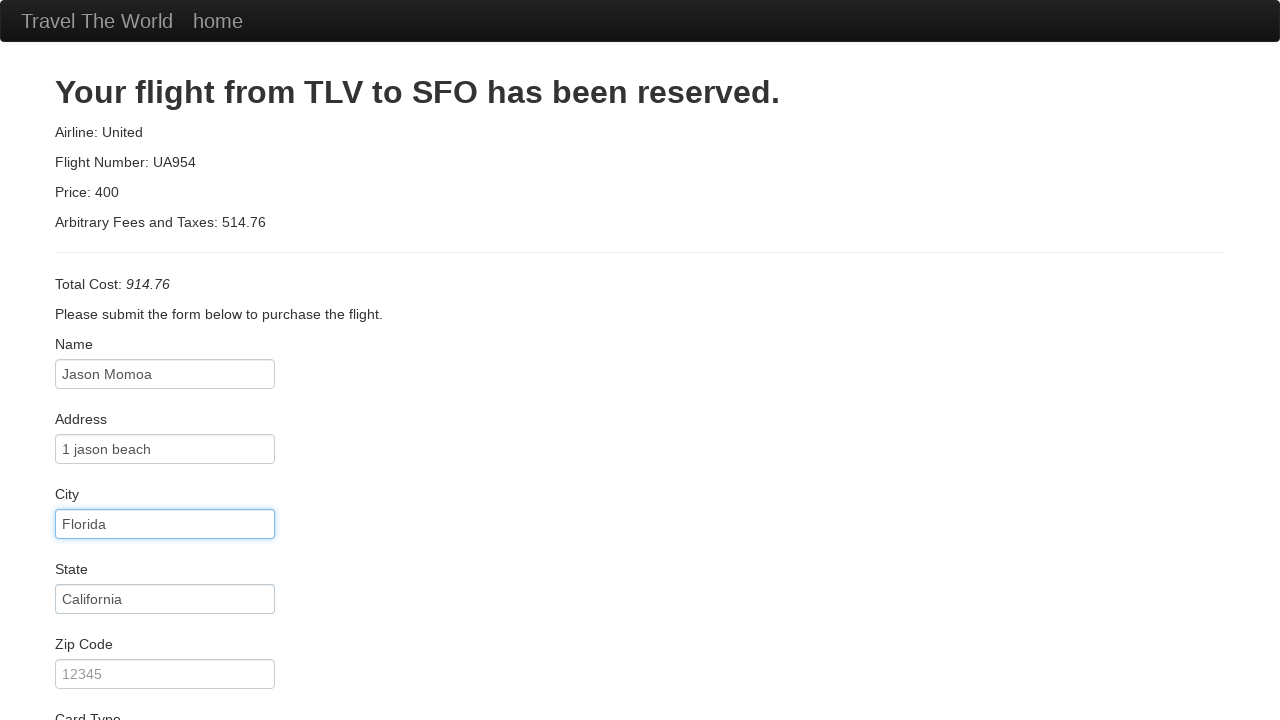

Entered zip code: 45-678 on input#zipCode
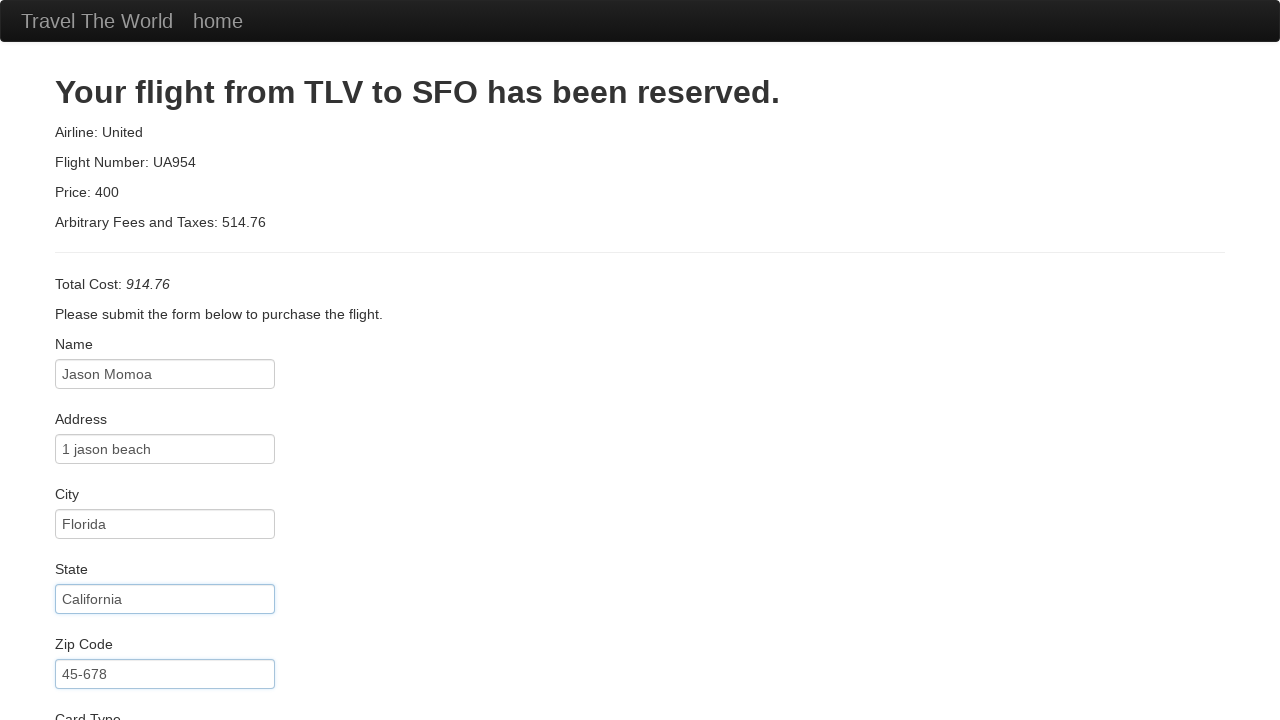

Selected card type: Diners Club on select#cardType
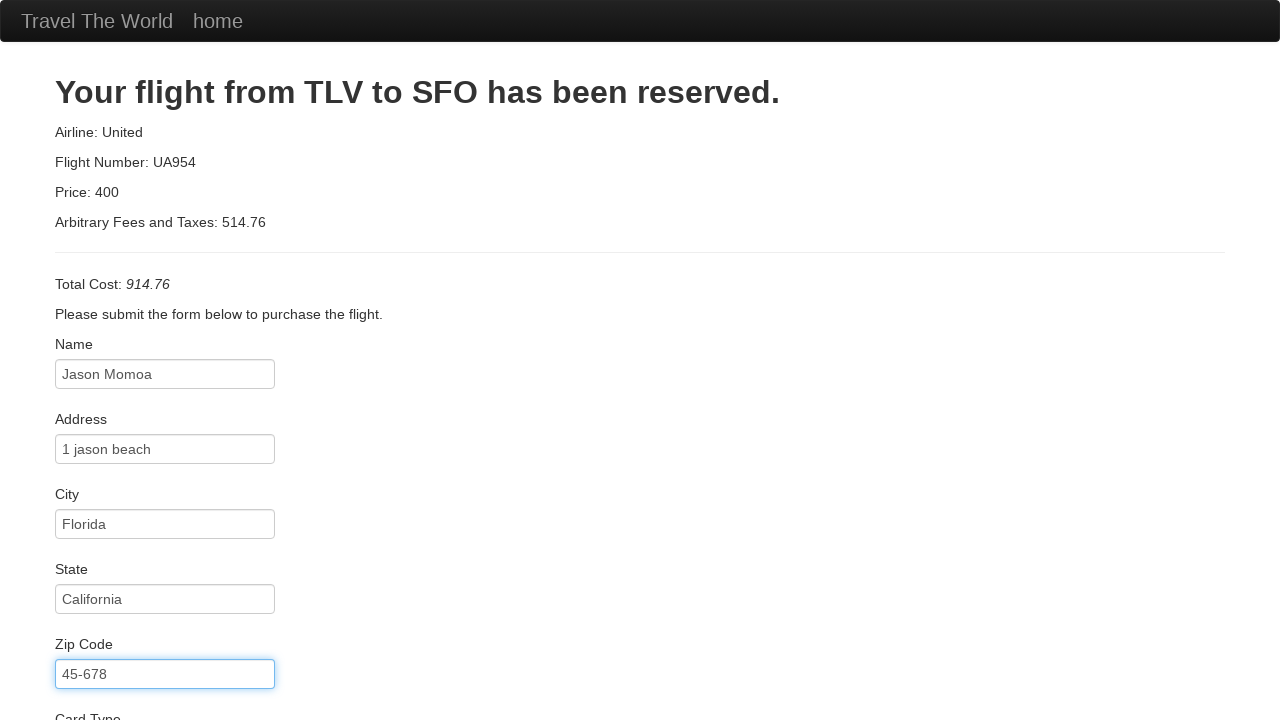

Entered credit card number on input#creditCardNumber
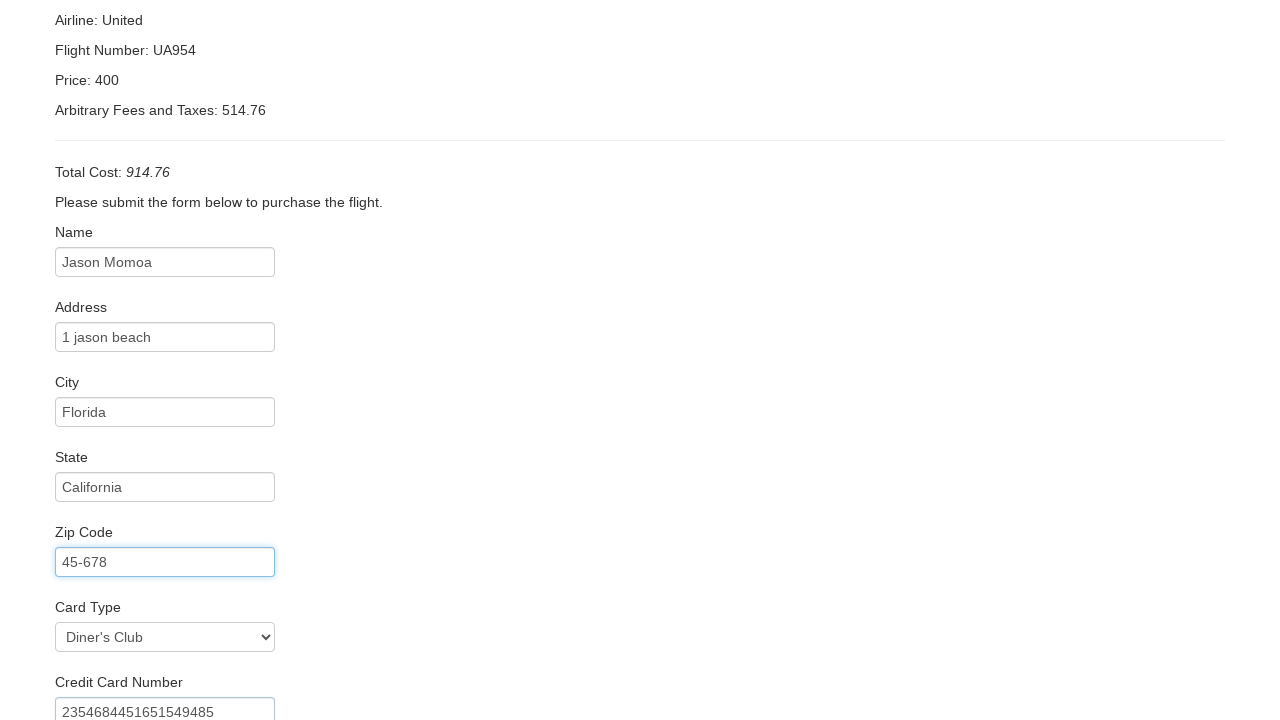

Entered name on card: Jason Momoa on input#nameOnCard
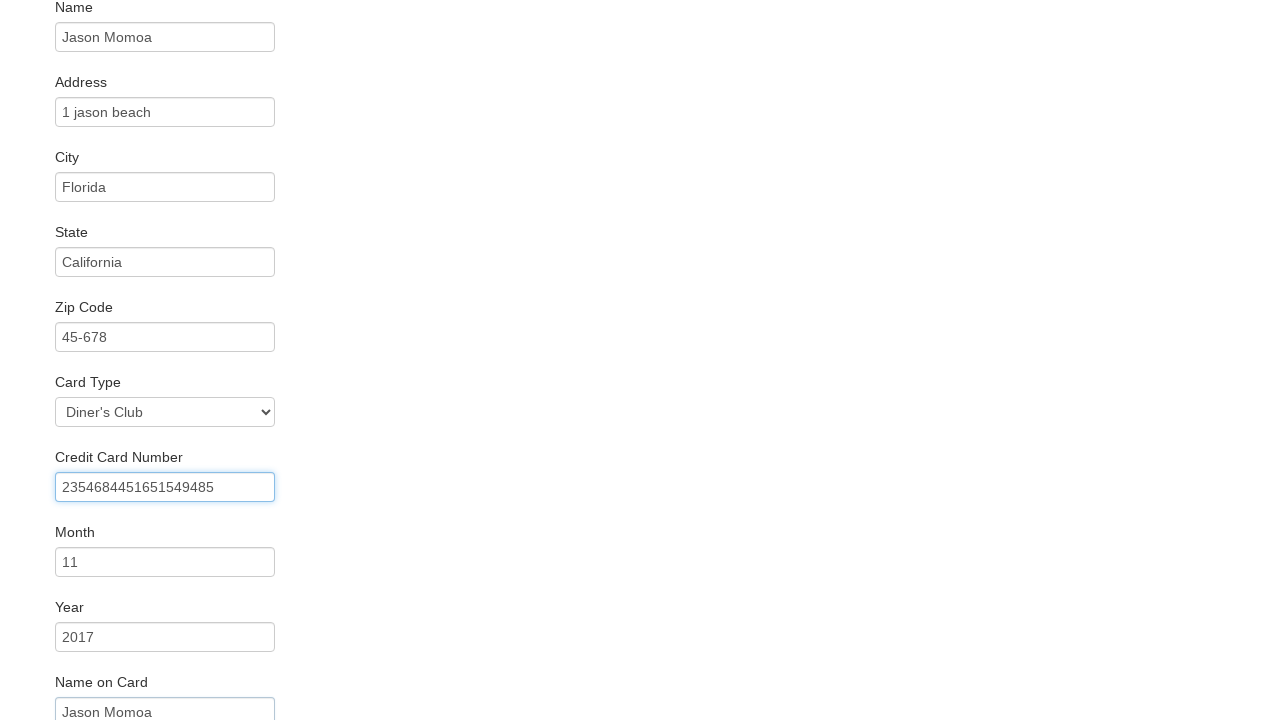

Checked Remember Me checkbox at (62, 656) on input#rememberMe
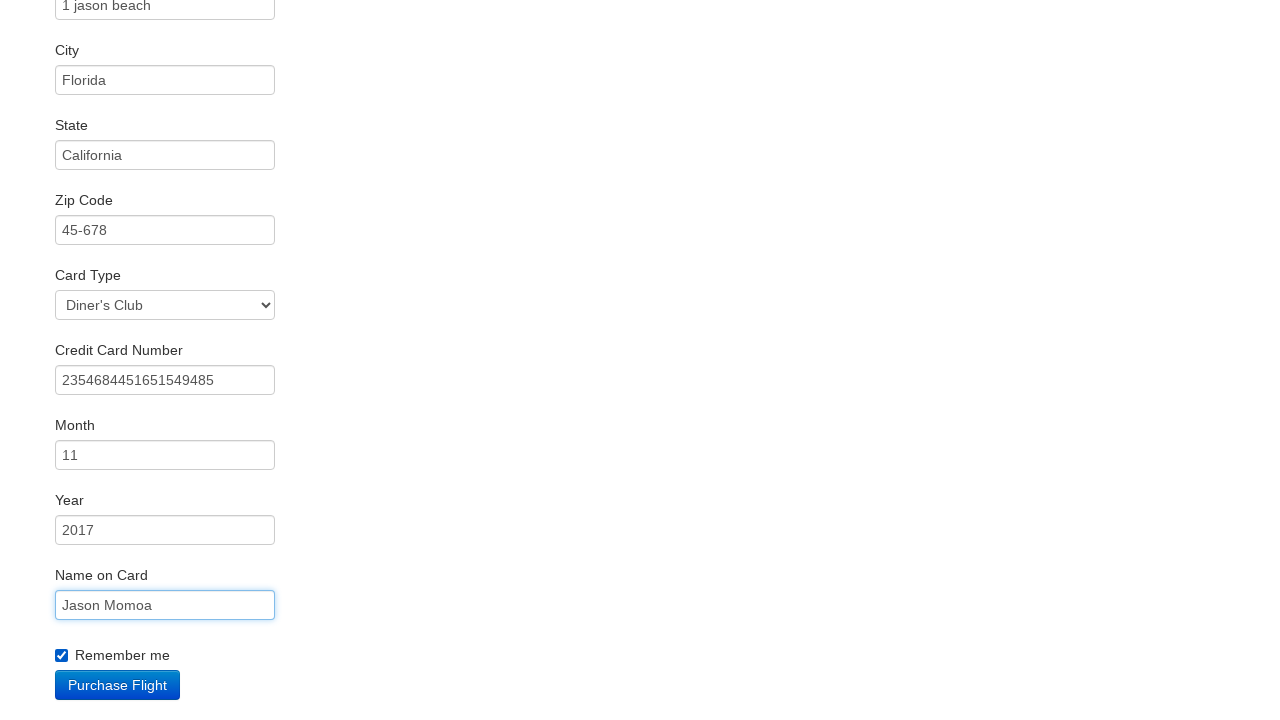

Clicked Purchase Flight button to complete the booking at (118, 685) on input[value='Purchase Flight']
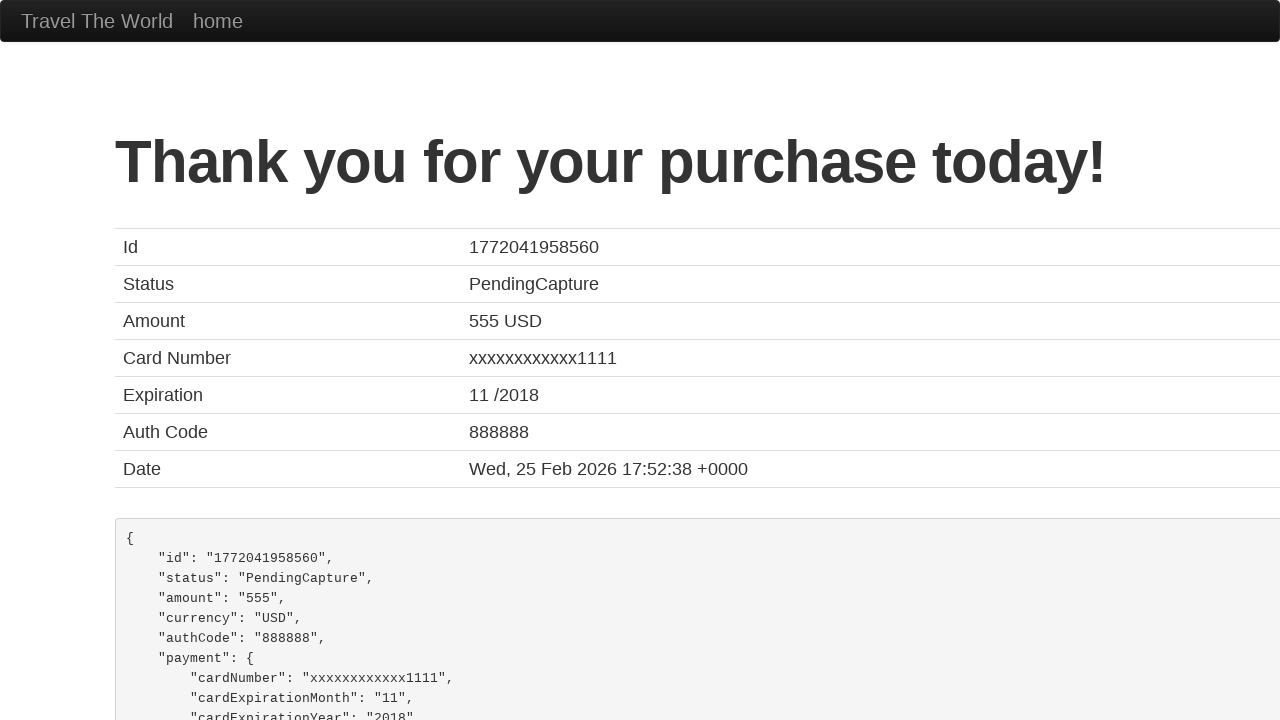

Purchase confirmation page loaded successfully with thank you message
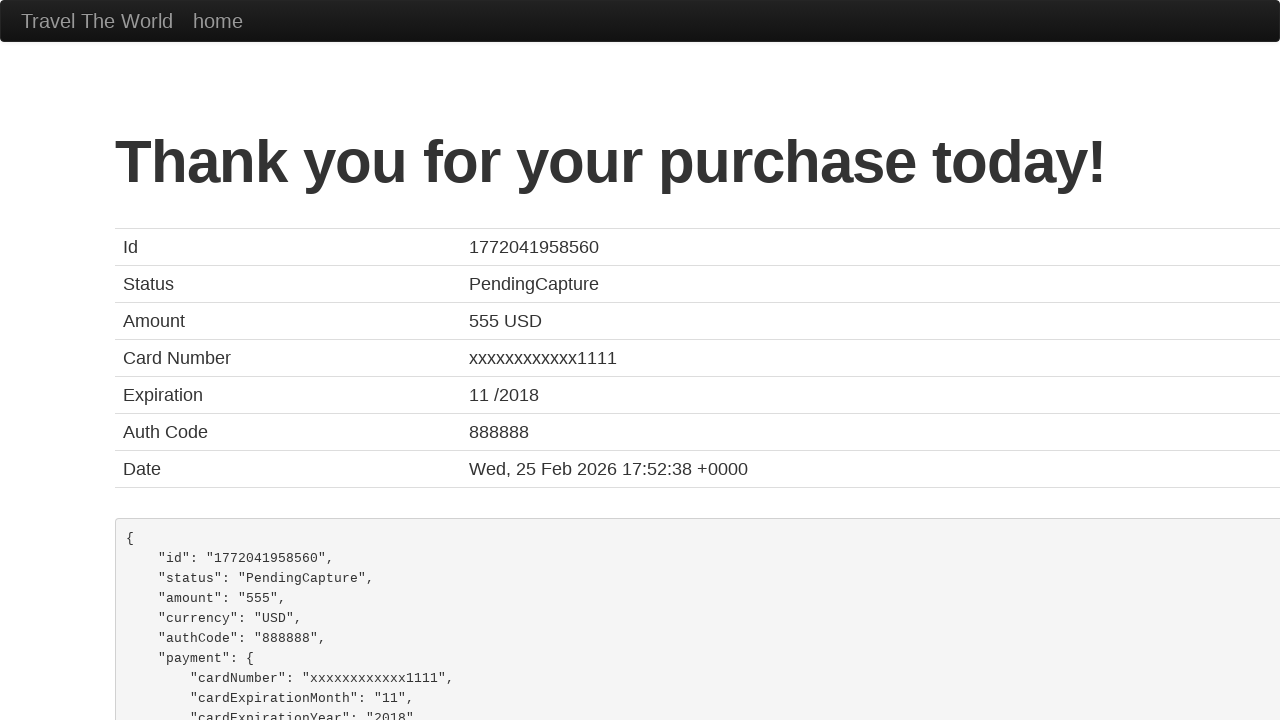

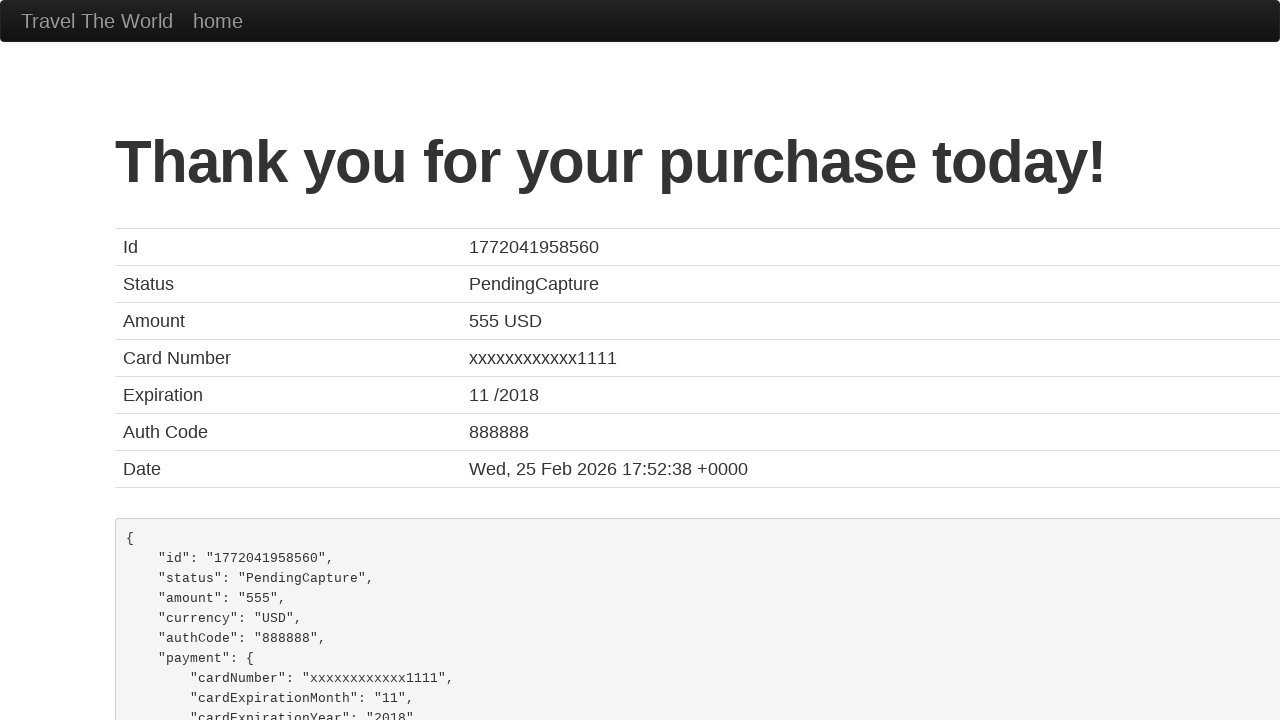